Tests scrolling functionality by navigating to the Tutorialspoint homepage and scrolling down to bring the "ABOUT US" element into view.

Starting URL: https://www.tutorialspoint.com/index.htm

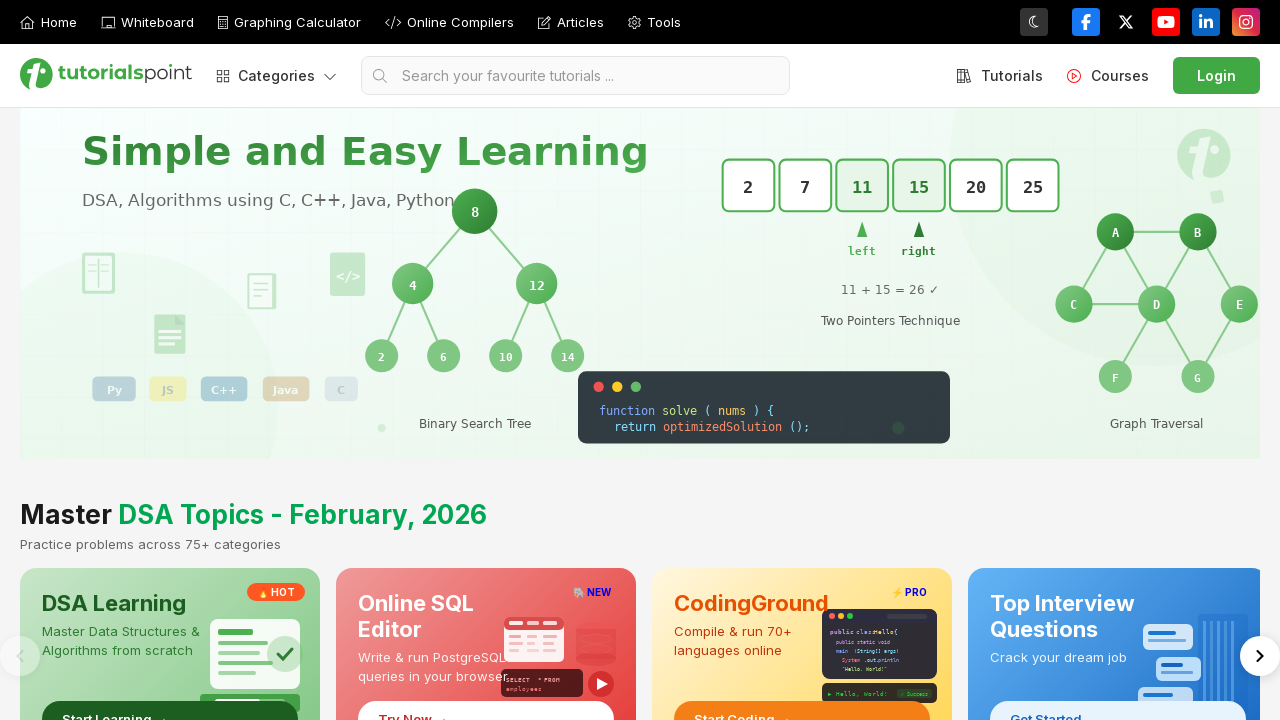

Located the 'ABOUT US' element
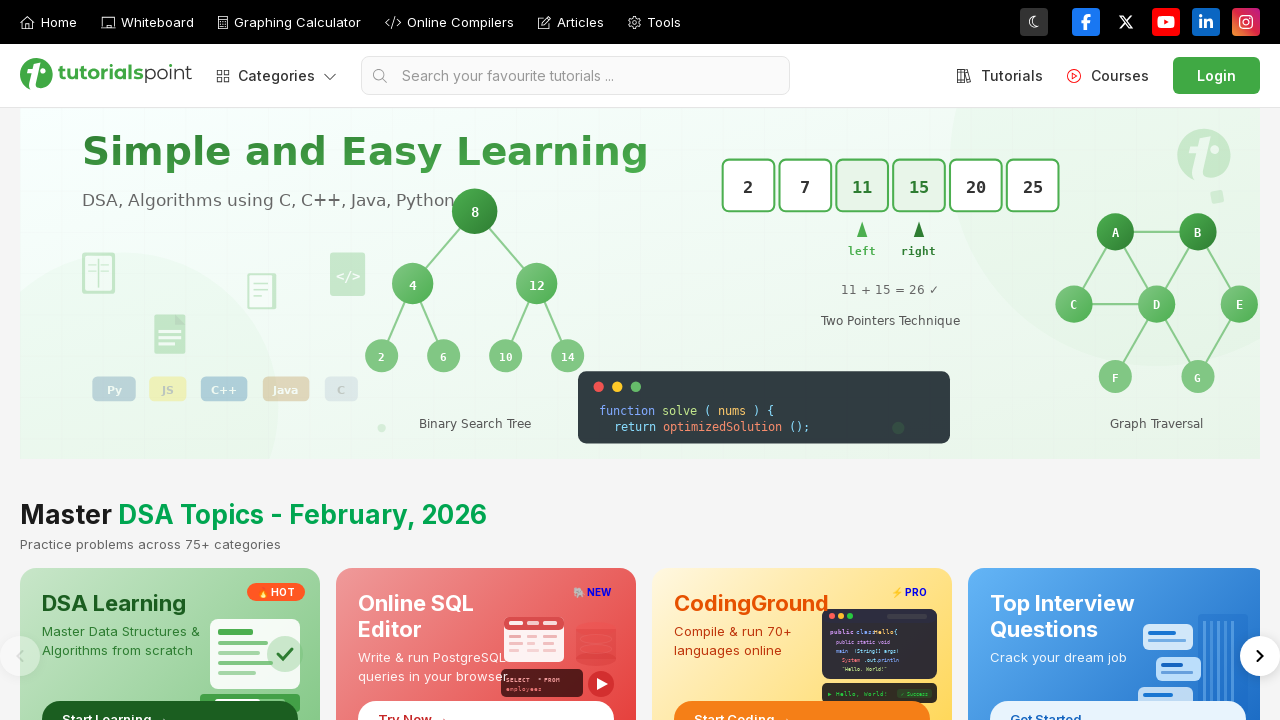

Scrolled down to bring 'ABOUT US' element into view
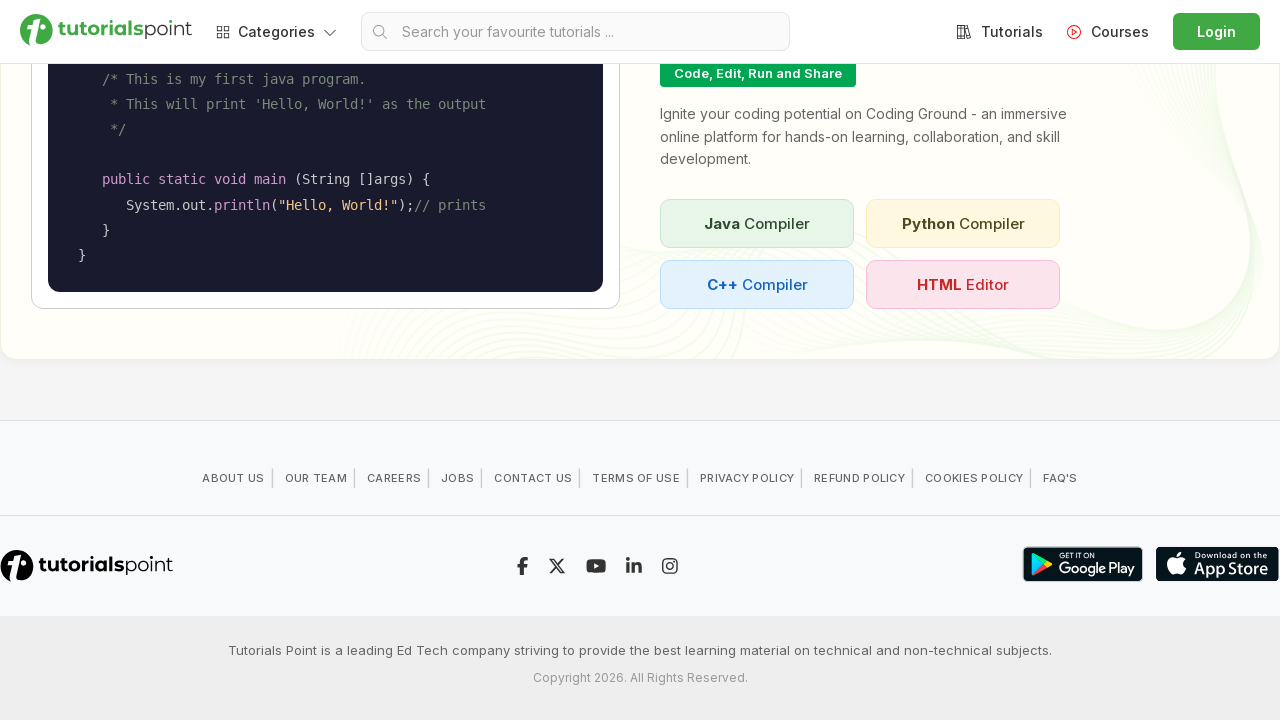

Waited 1 second to observe the scroll effect
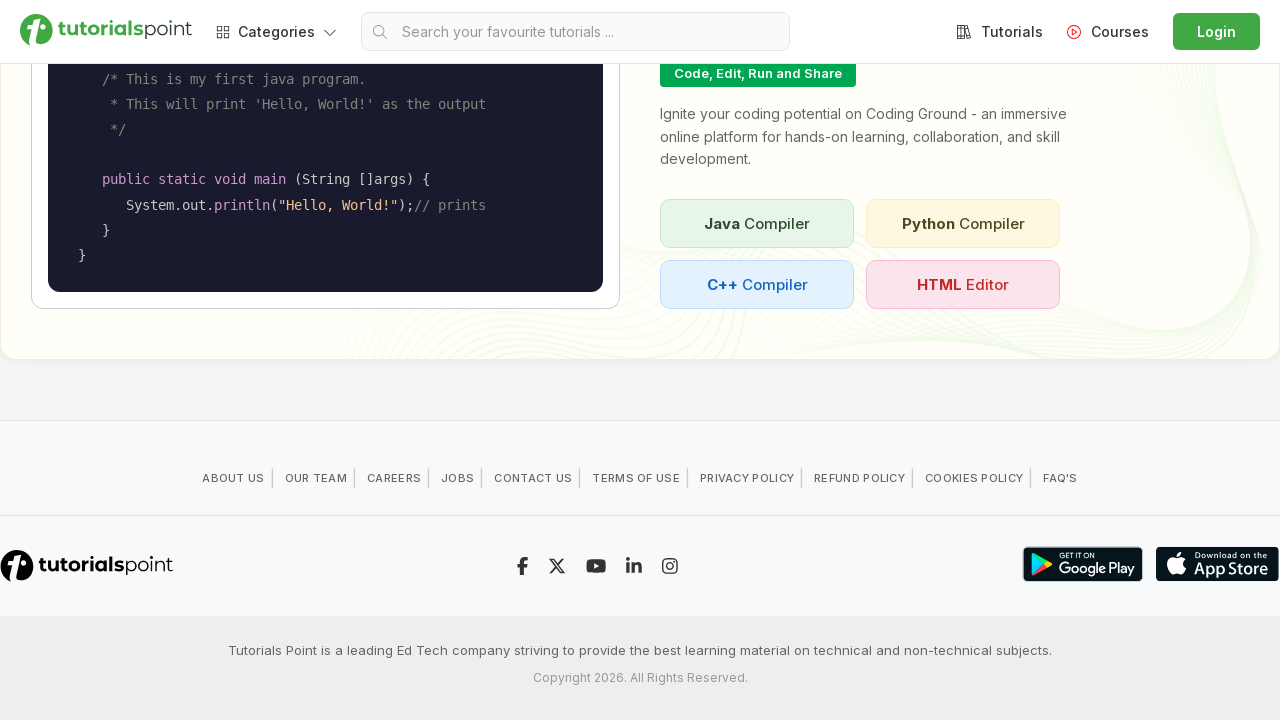

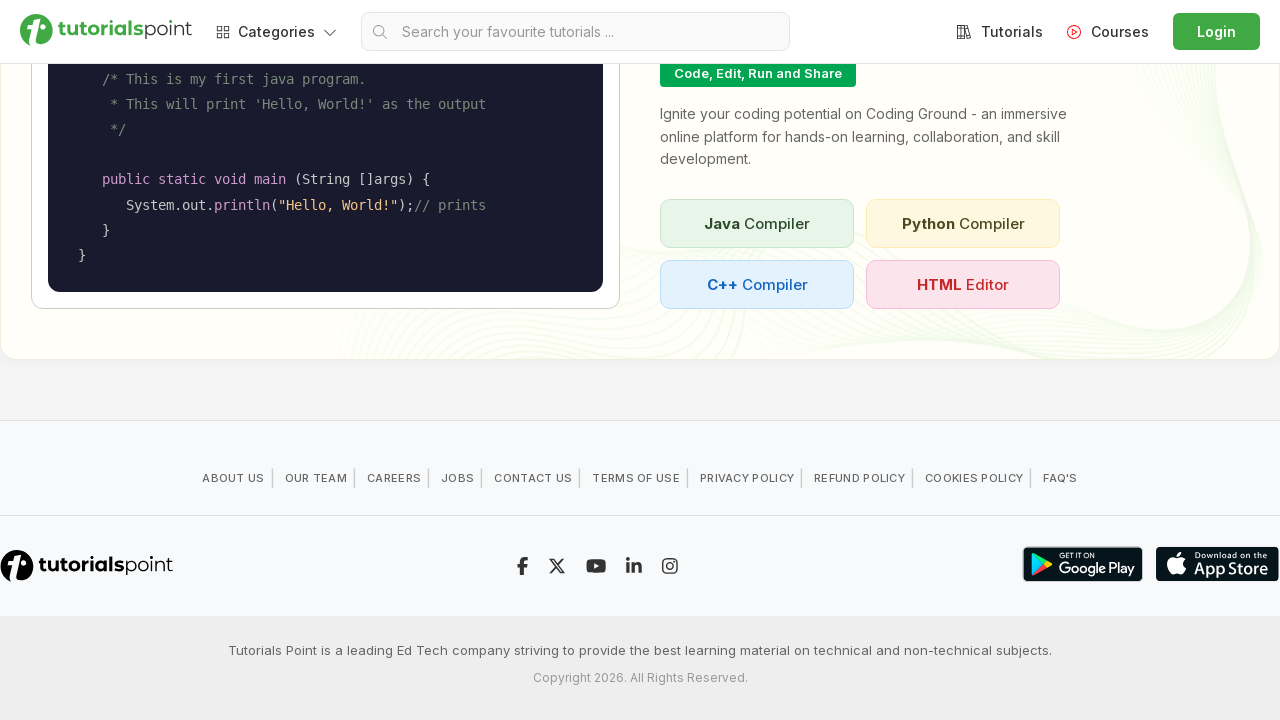